Tests mouse click and hold functionality by clicking and holding on a circle element, then releasing it

Starting URL: https://demoapps.qspiders.com/ui/clickHold

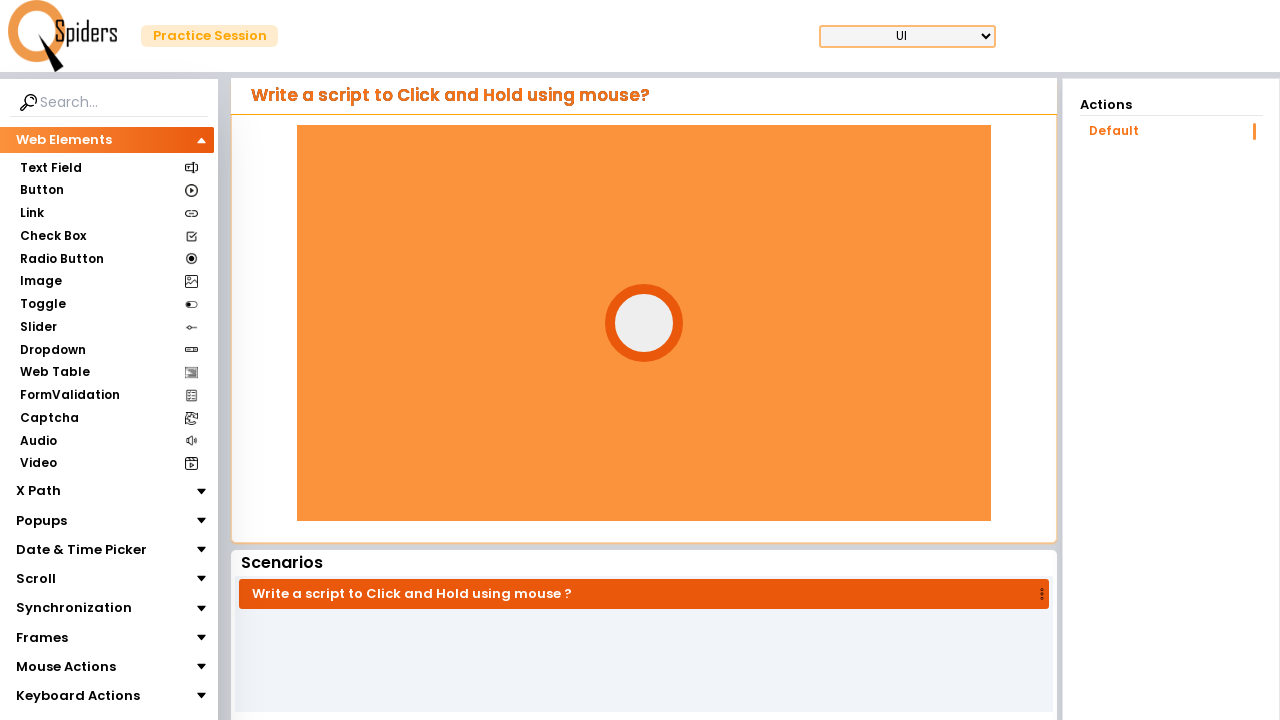

Circle element loaded and visible
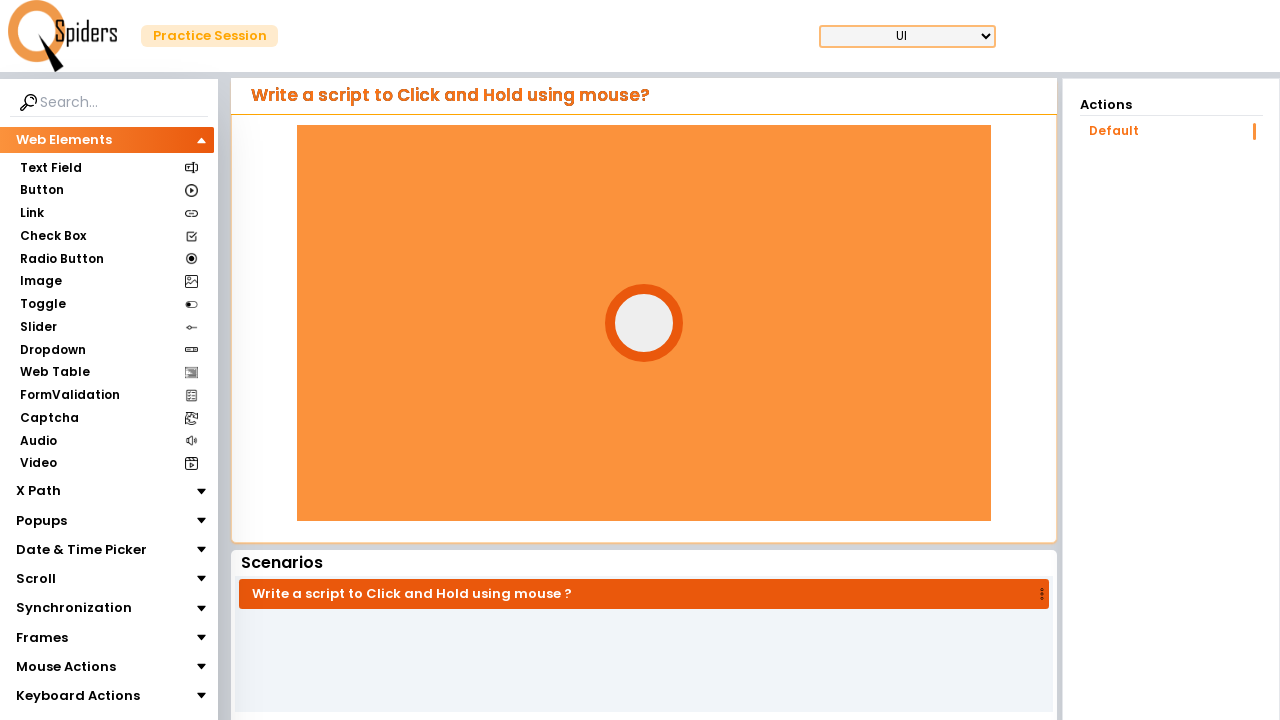

Located circle element
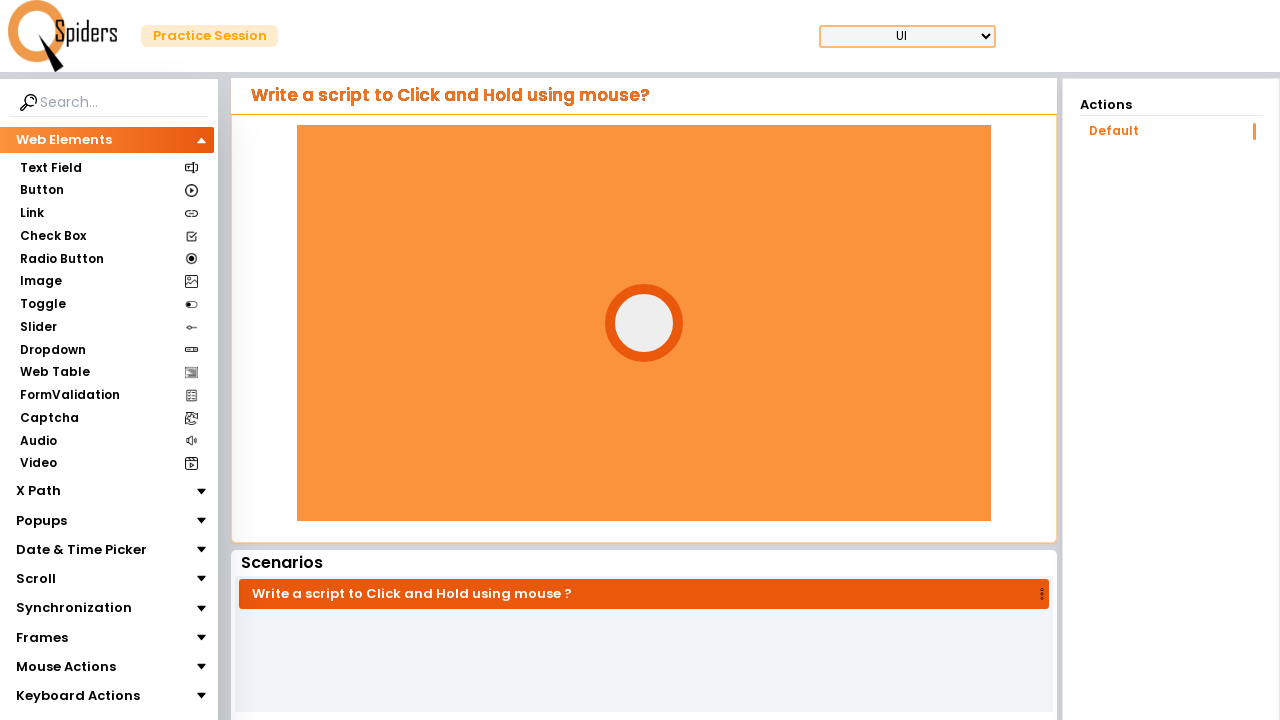

Hovered over circle element at (644, 323) on #circle
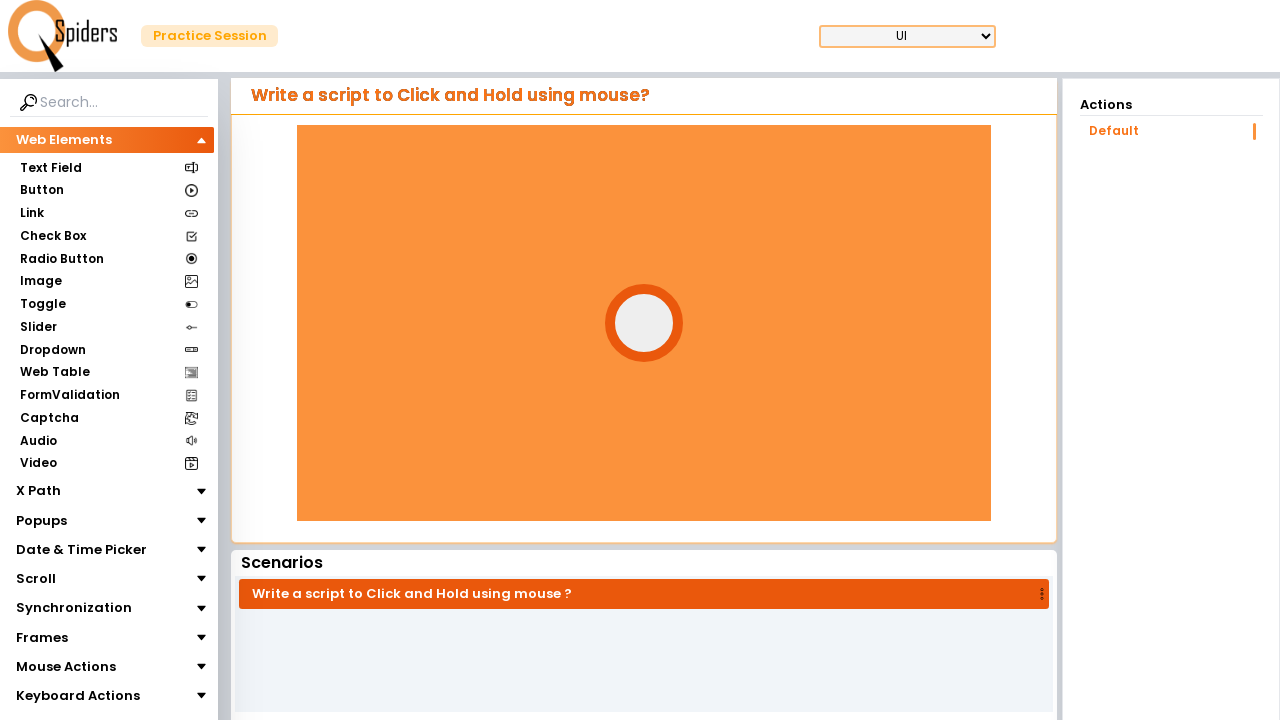

Mouse button pressed down on circle at (644, 323)
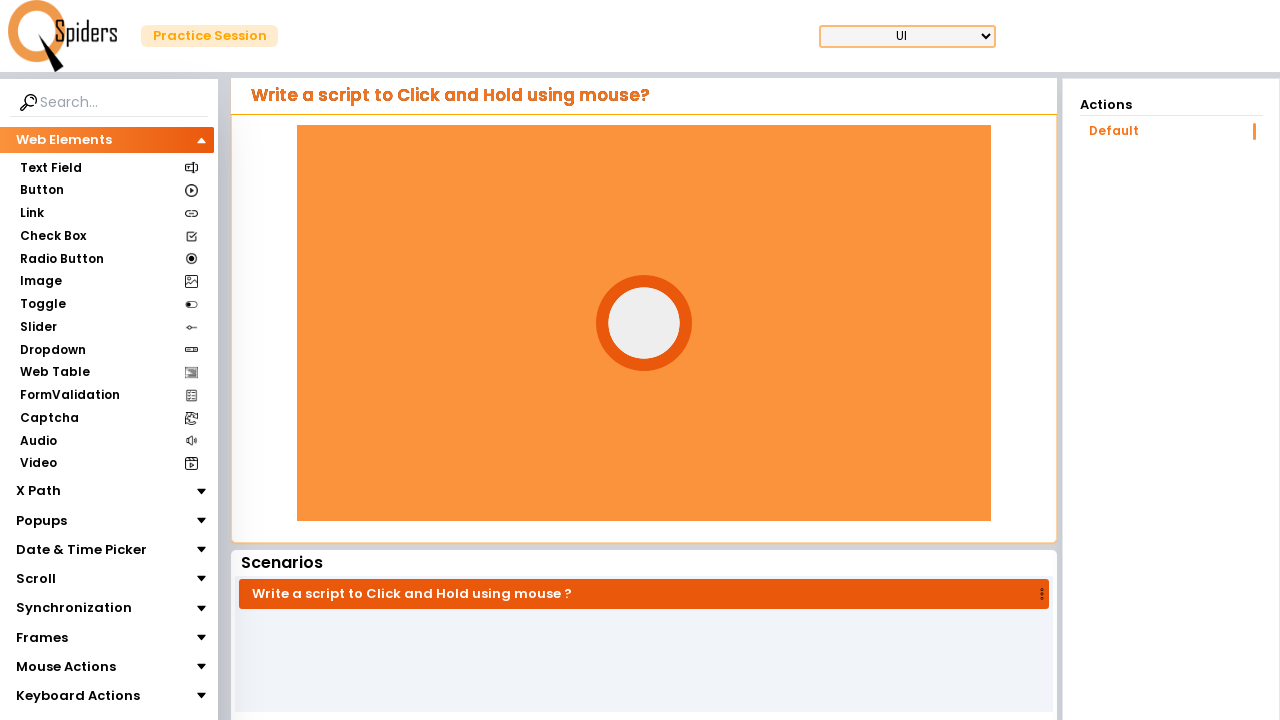

Held mouse button down for 2 seconds
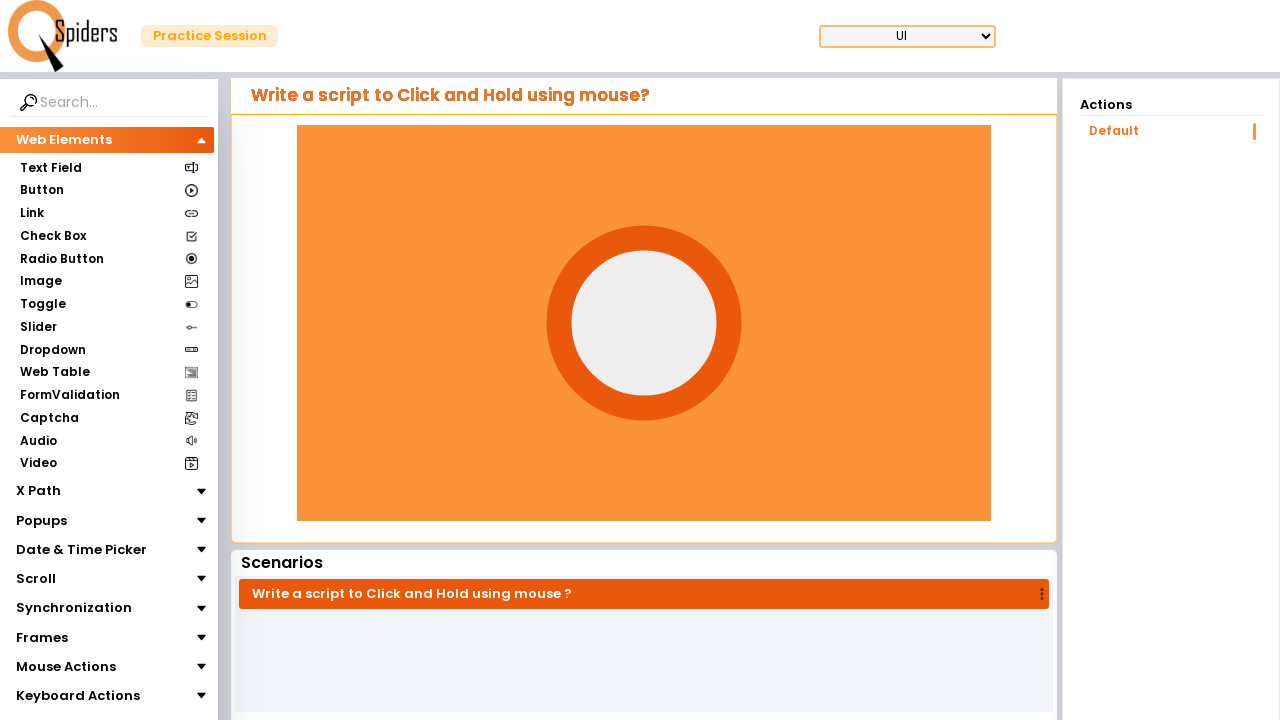

Released mouse button at (644, 323)
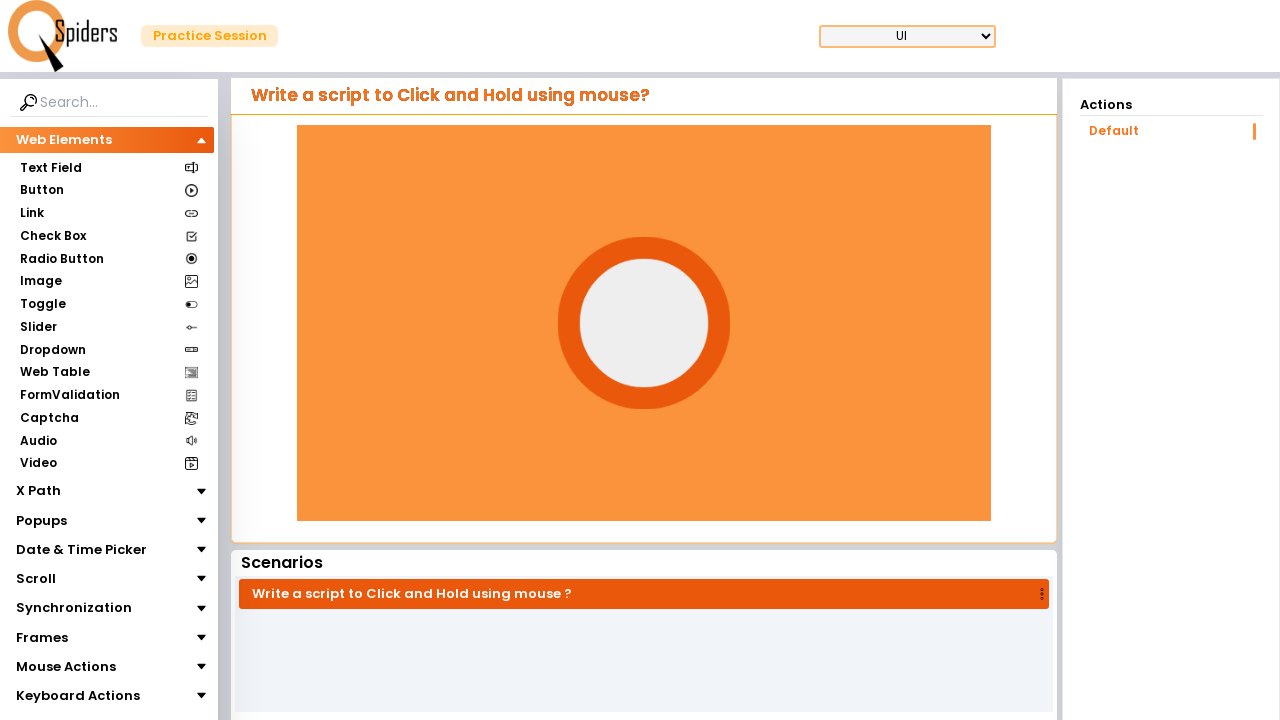

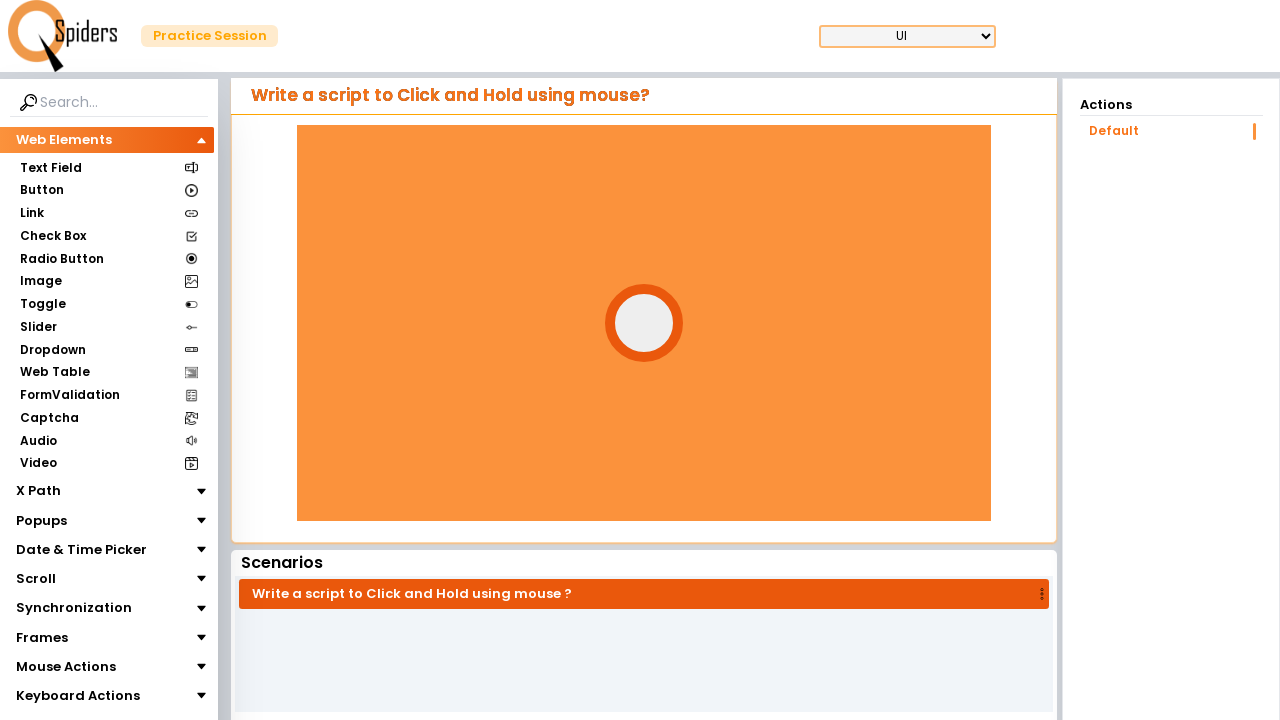